Navigates to the 99 Bottles of Beer website, clicks on the Lyrics link in the navigation menu, and verifies that the song lyrics are displayed by waiting for all 100 paragraphs of lyrics to load.

Starting URL: http://www.99-bottles-of-beer.net

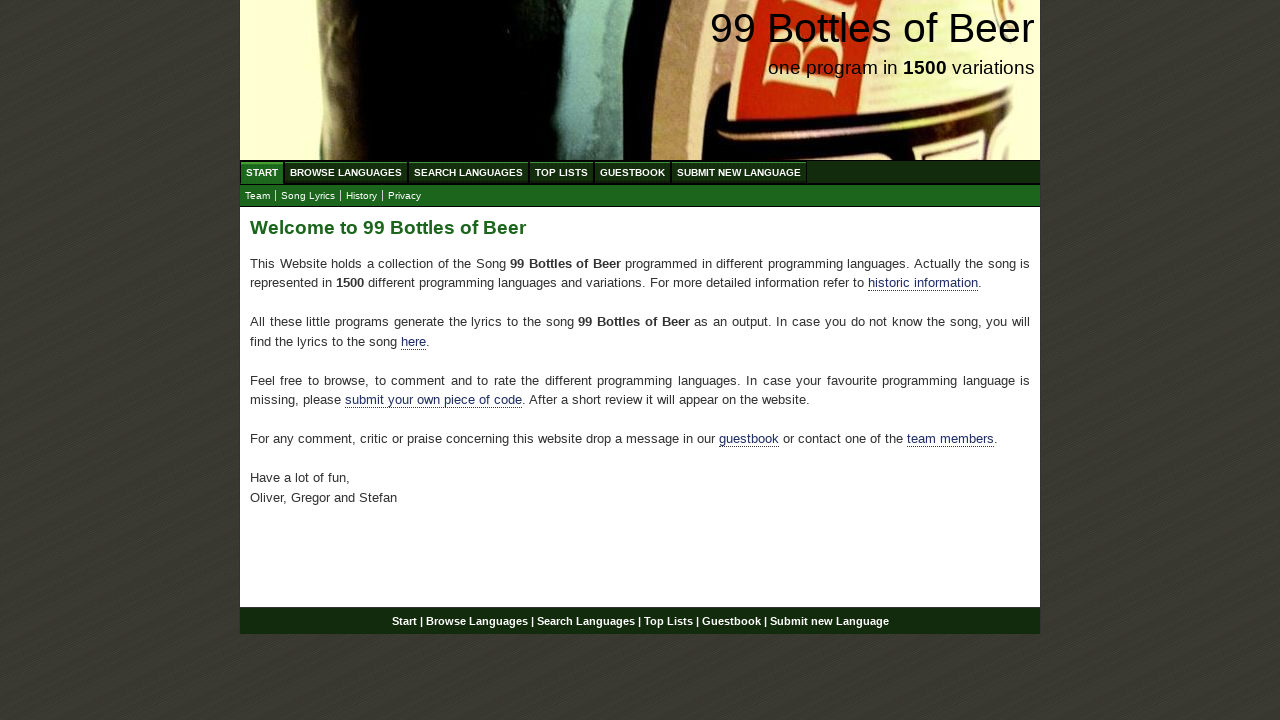

Clicked on the Lyrics link in the navigation menu at (308, 196) on xpath=//a[@href='lyrics.html']
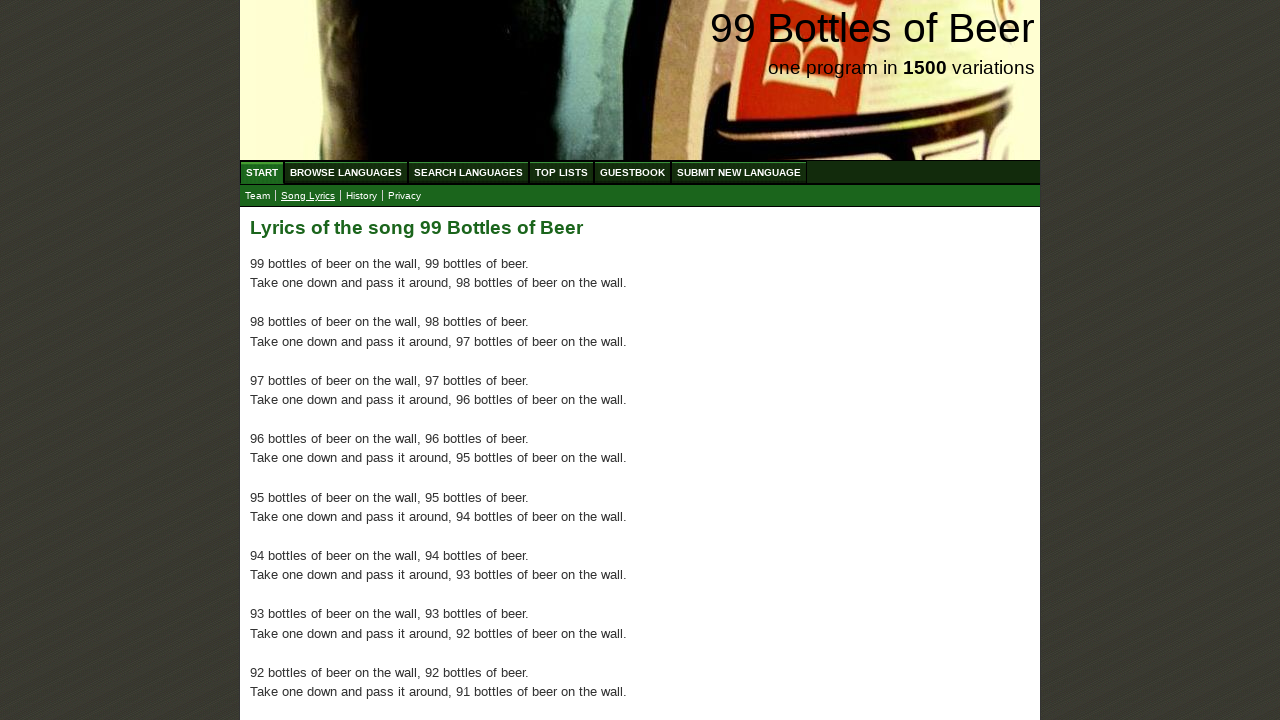

Lyrics page loaded - first paragraph appeared
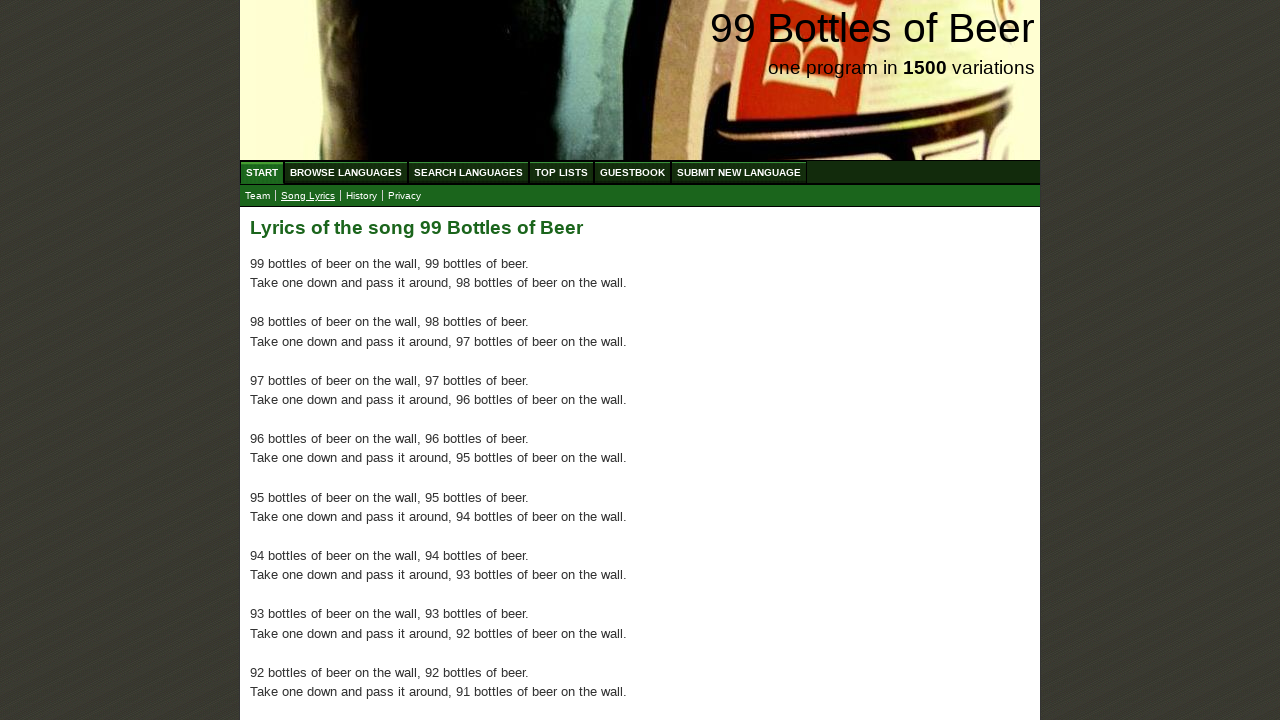

All 100 paragraphs of song lyrics have loaded
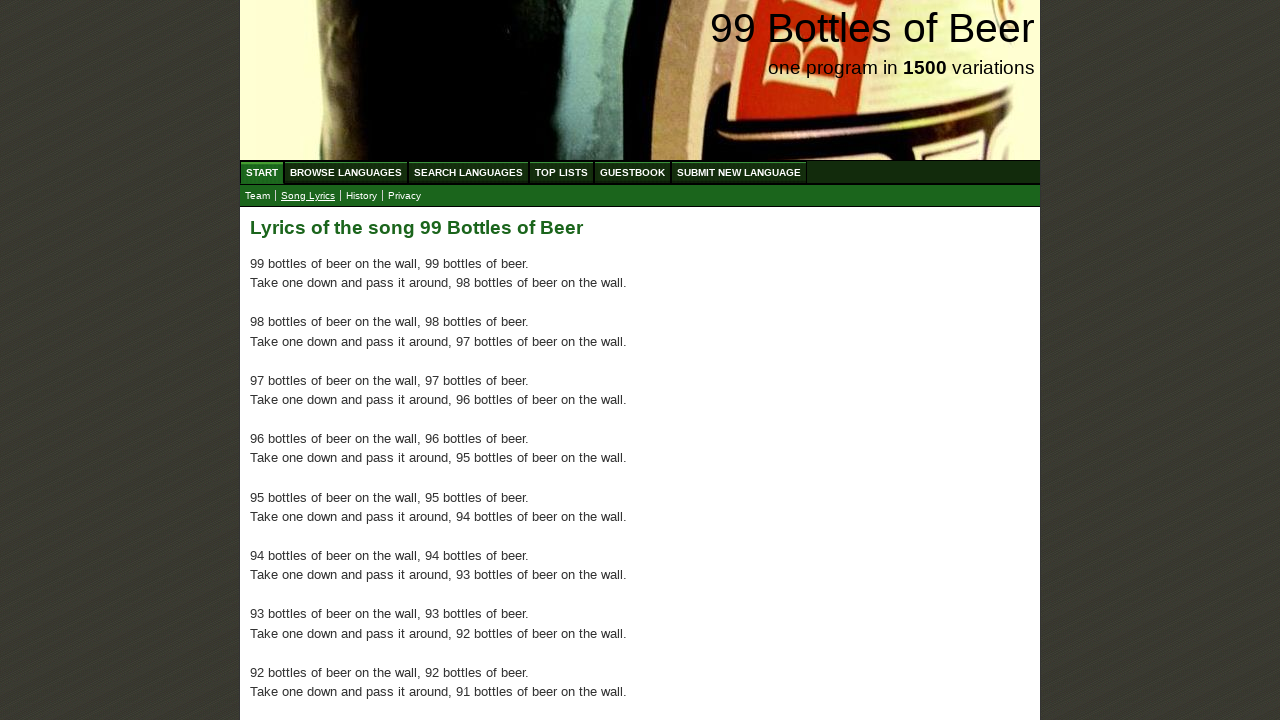

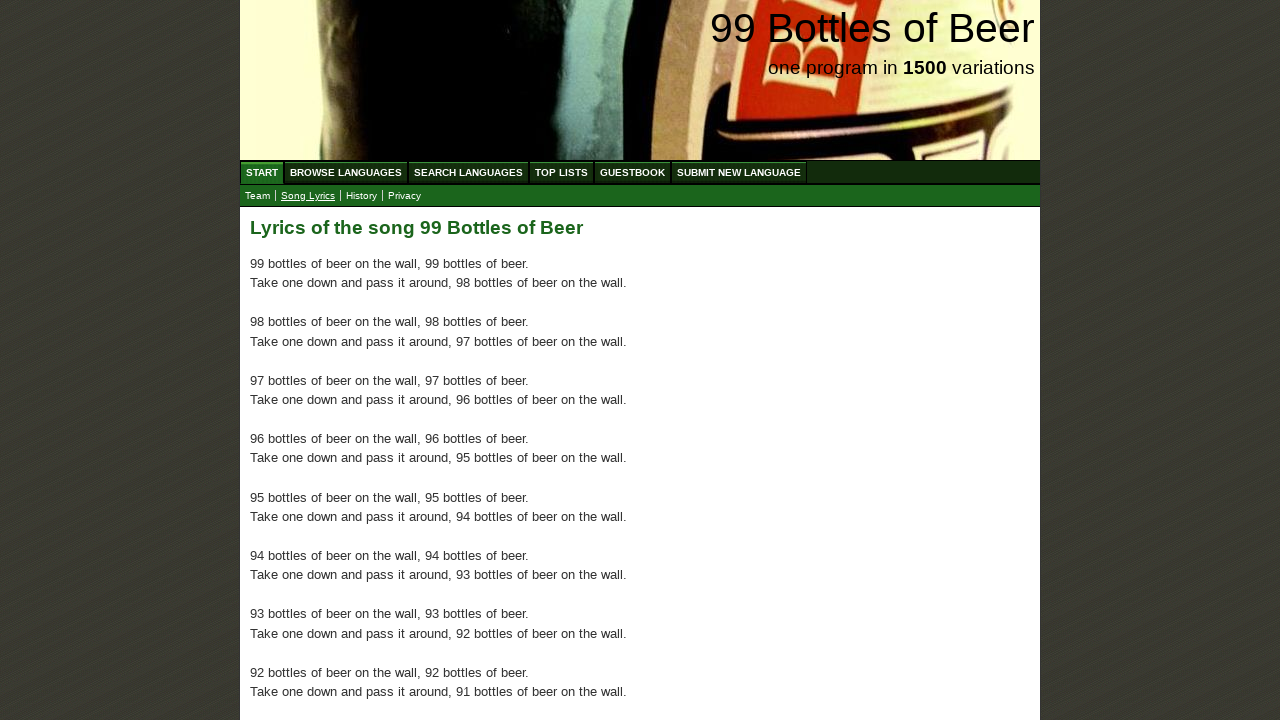